Selects departure city from dropdown on BlazeDemo flight booking site

Starting URL: https://blazedemo.com/

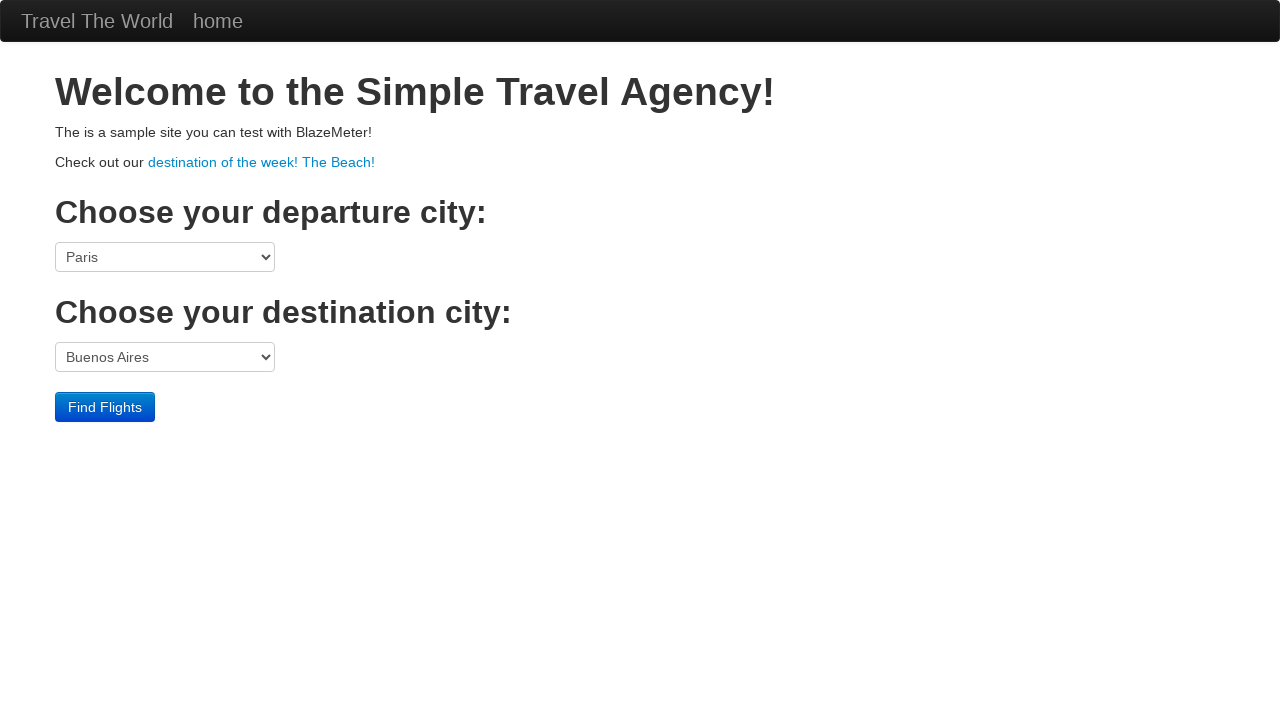

Navigated to BlazeDemo flight booking site
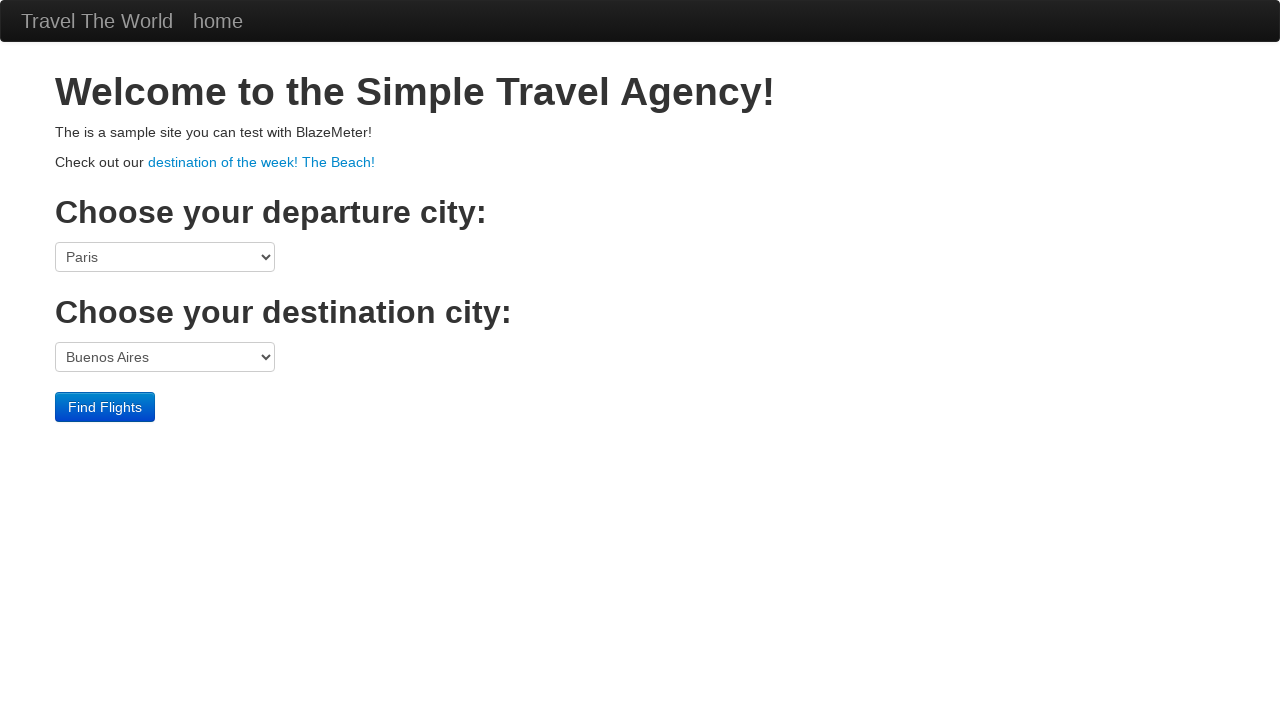

Selected 'Mexico City' as departure city from dropdown on select[name='fromPort']
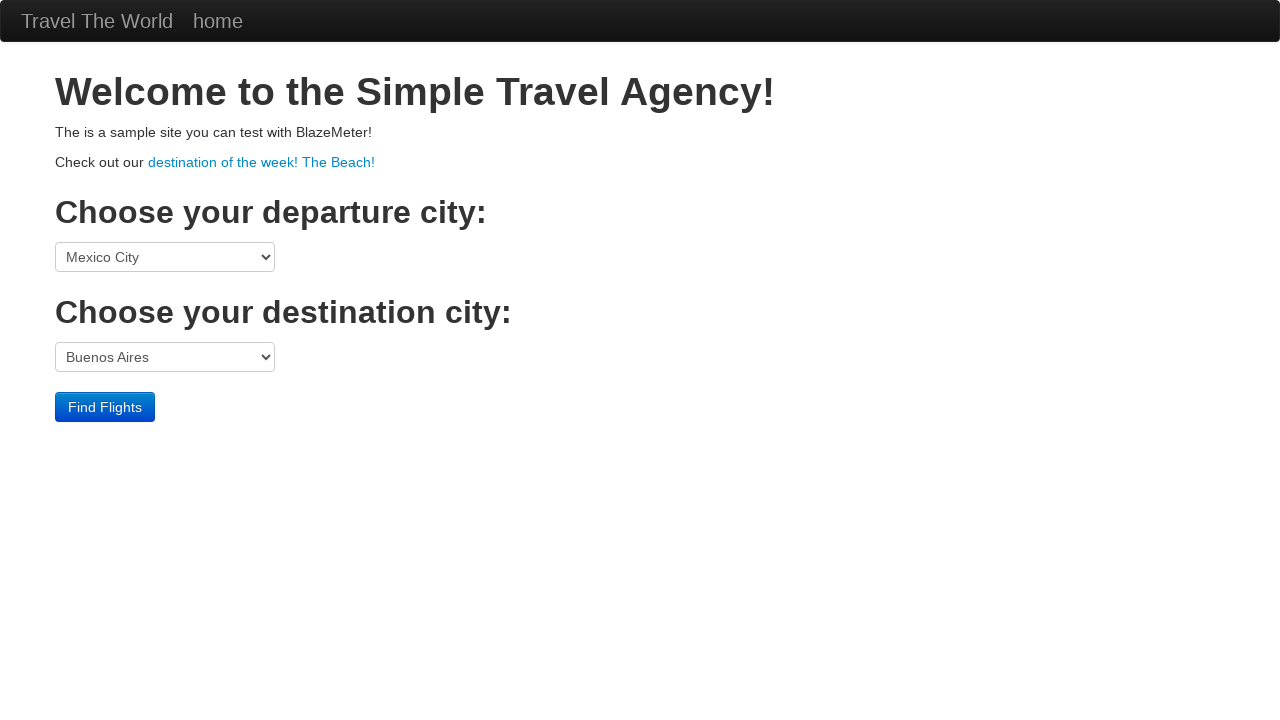

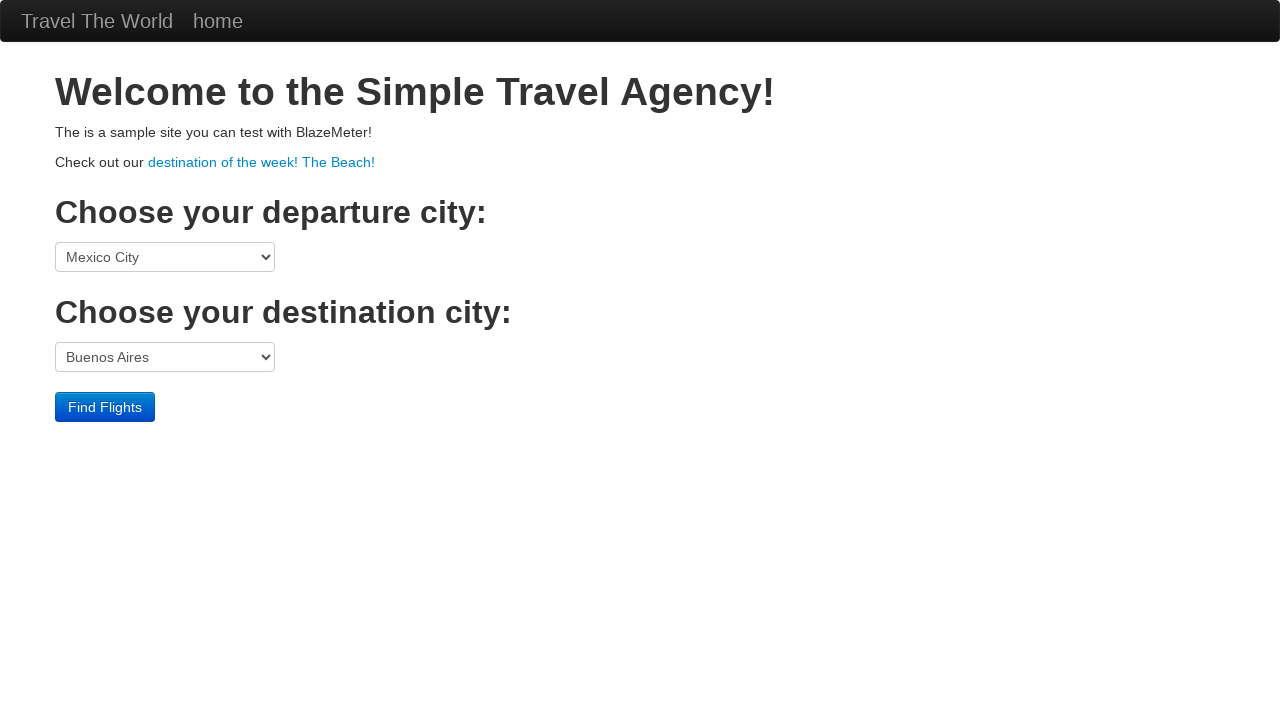